Navigates to Western Union's EUR to TND currency converter page and verifies the exchange rate is displayed

Starting URL: https://www.westernunion.com/fr/fr/currency-converter/eur-to-tnd-rate.html

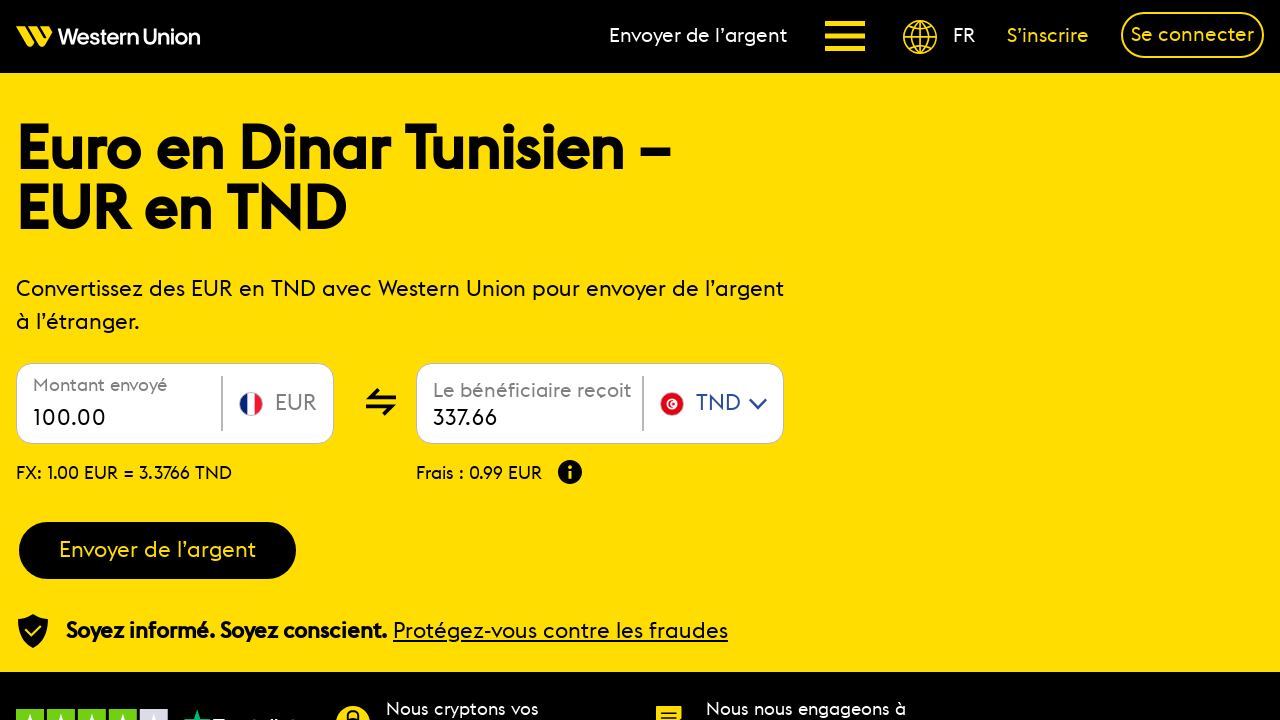

Navigated to Western Union EUR to TND currency converter page
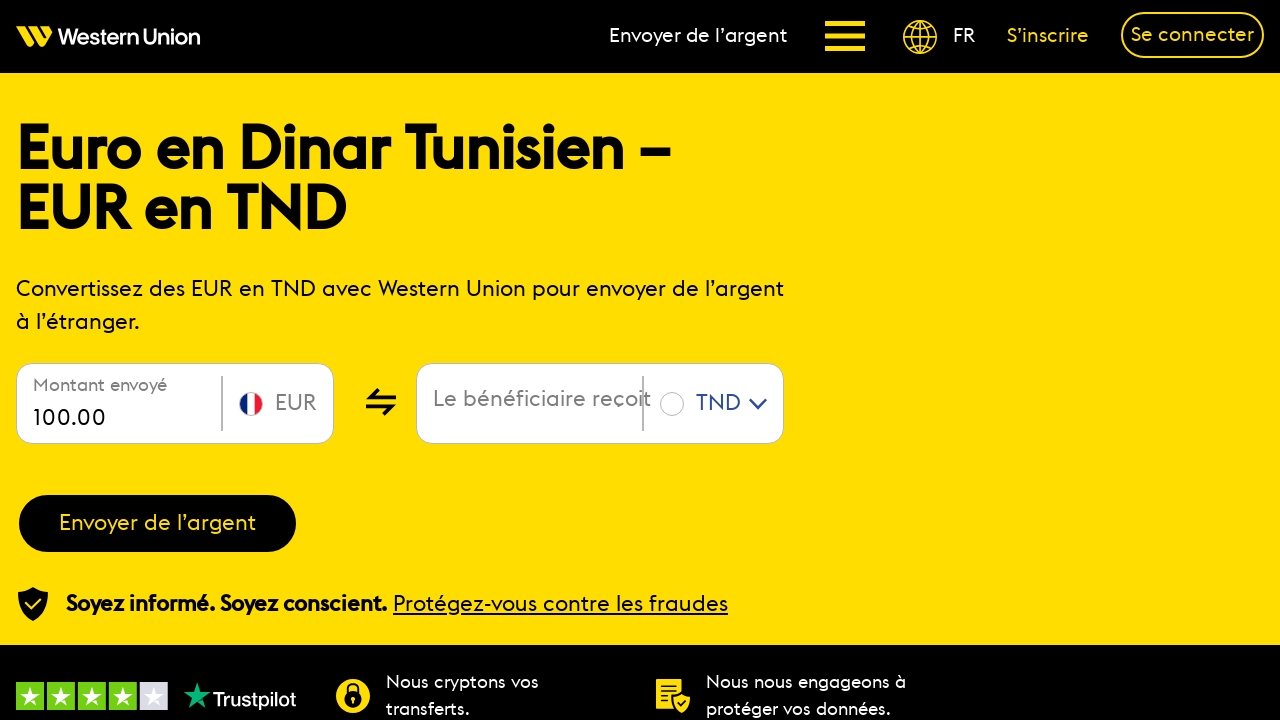

Exchange rate element selector '.fx-to' found on page
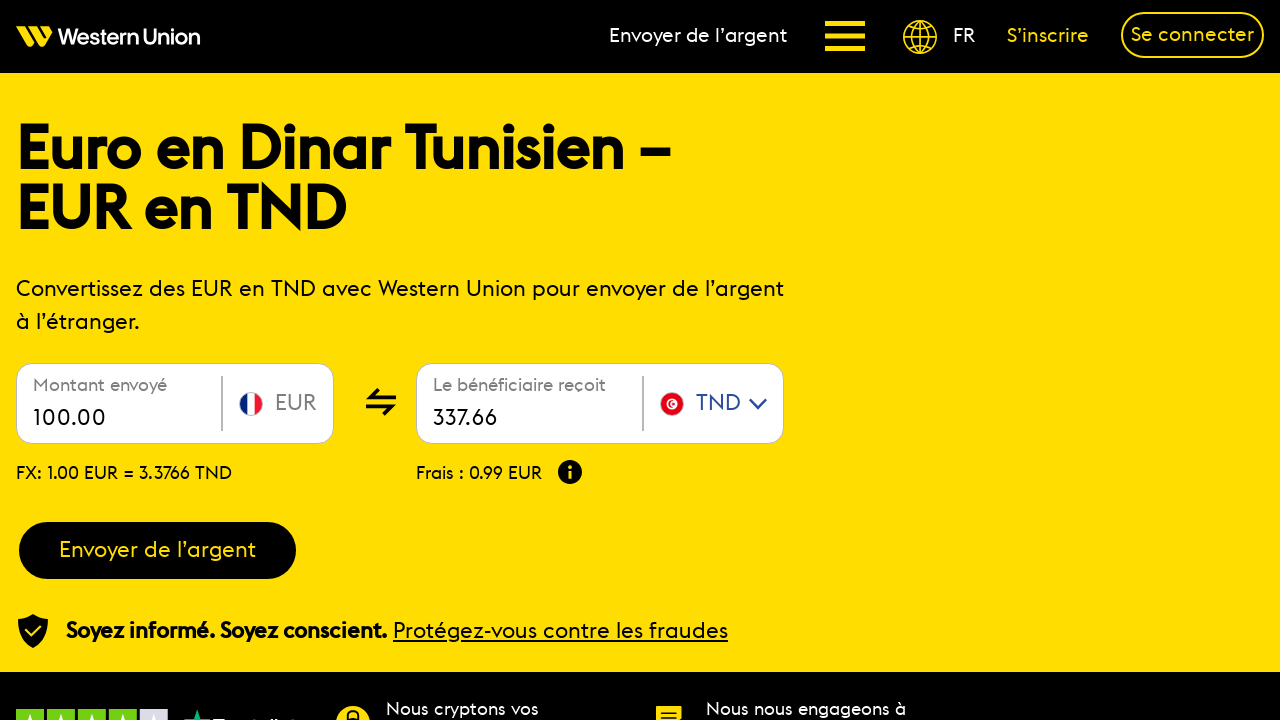

Exchange rate value loaded and is not empty
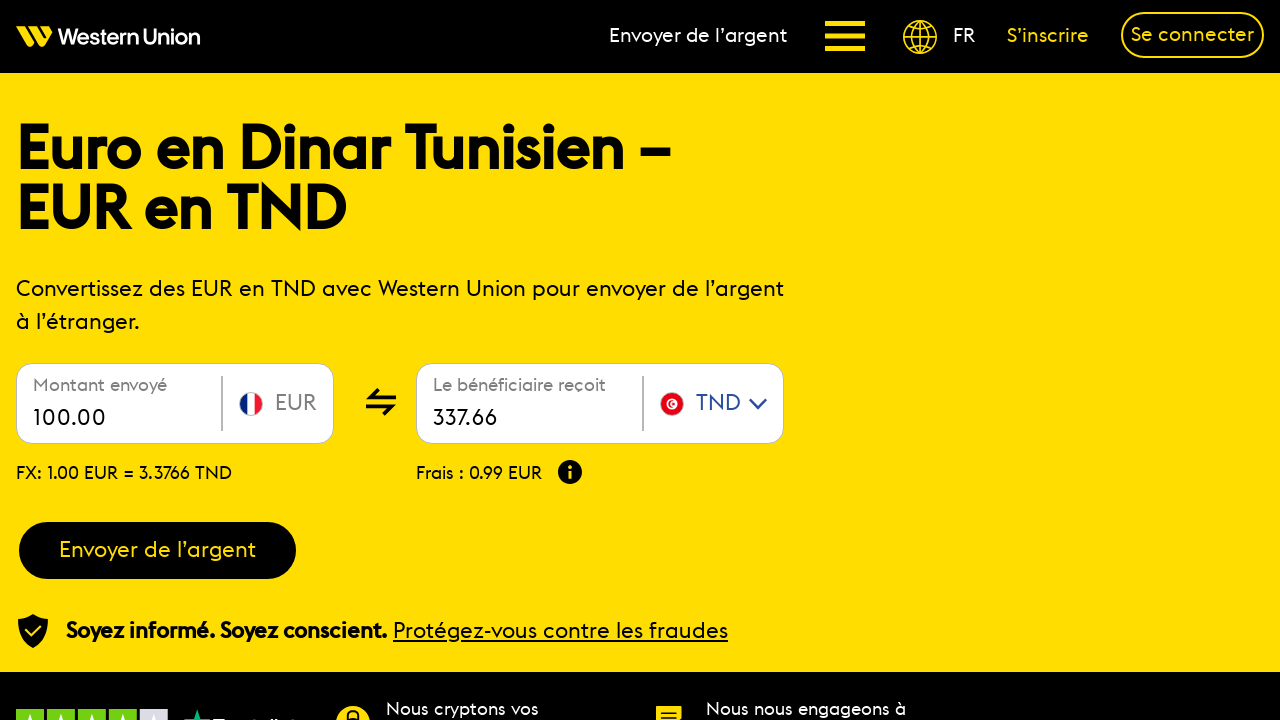

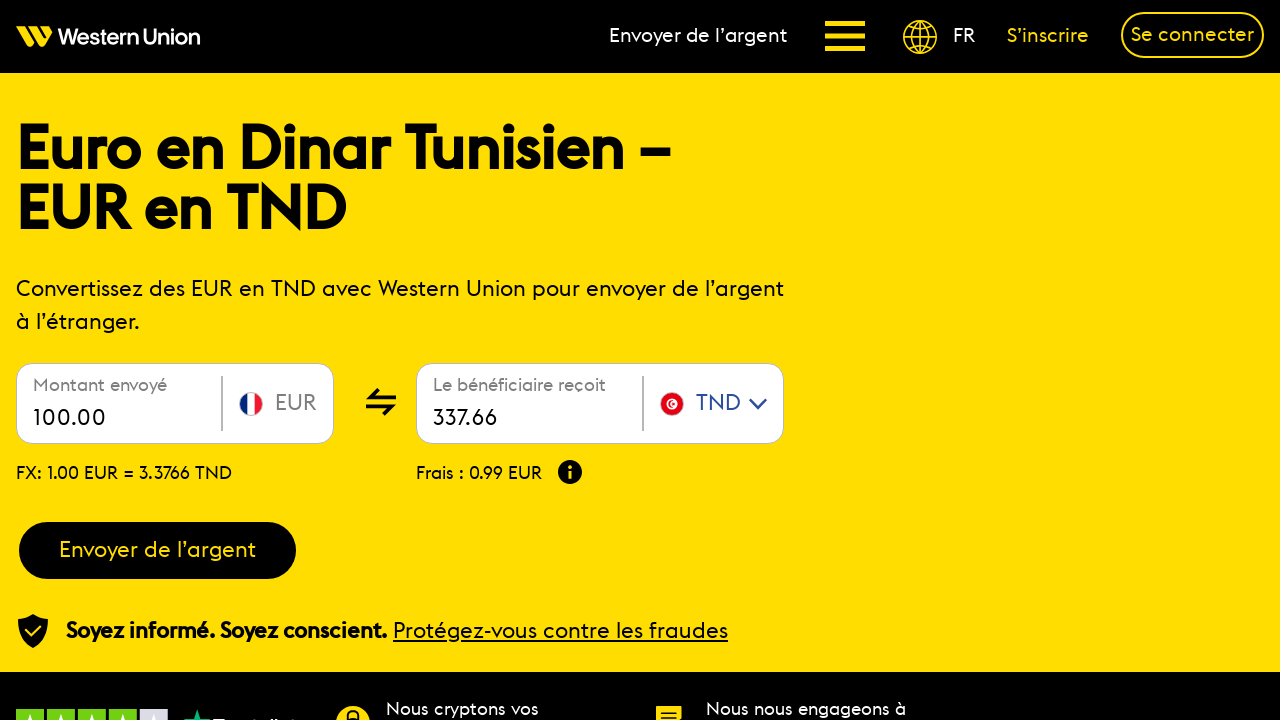